Tests the 'Ignore Resolved' filter by clicking the filter button and verifying that the Done column has no visible cards.

Starting URL: https://jira.trungk18.com/project/board

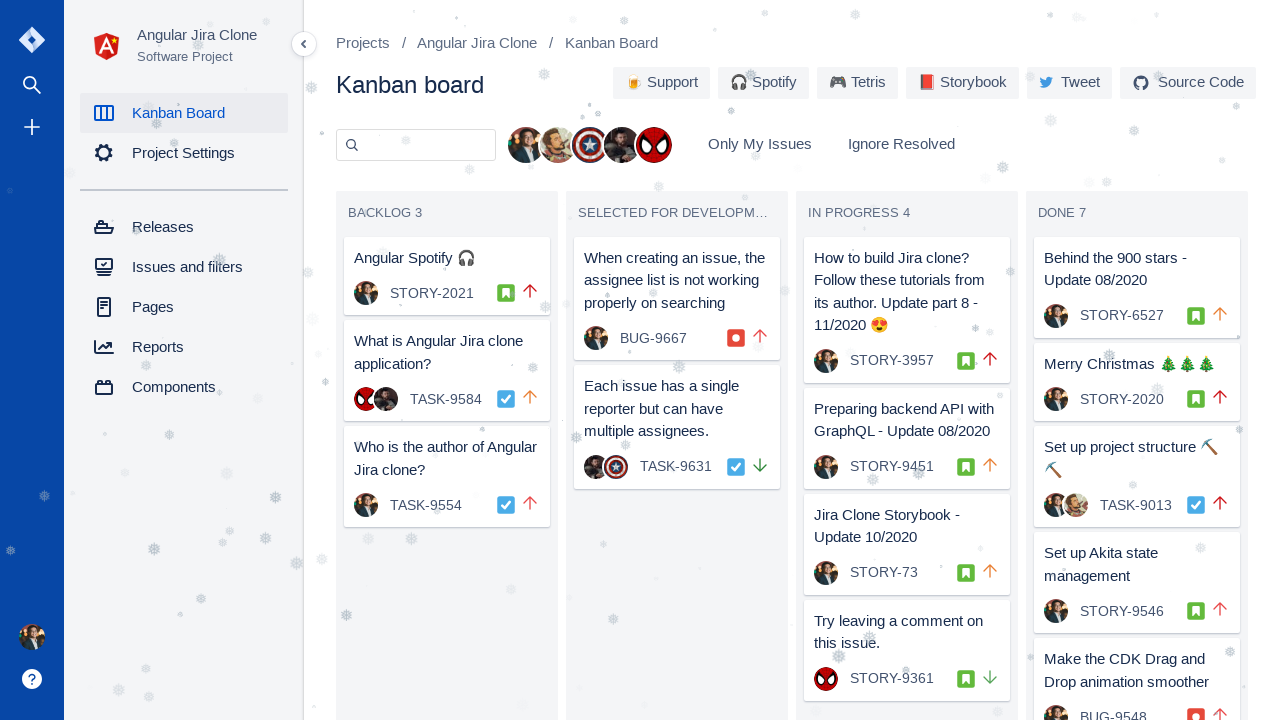

Board loaded and Backlog column is visible
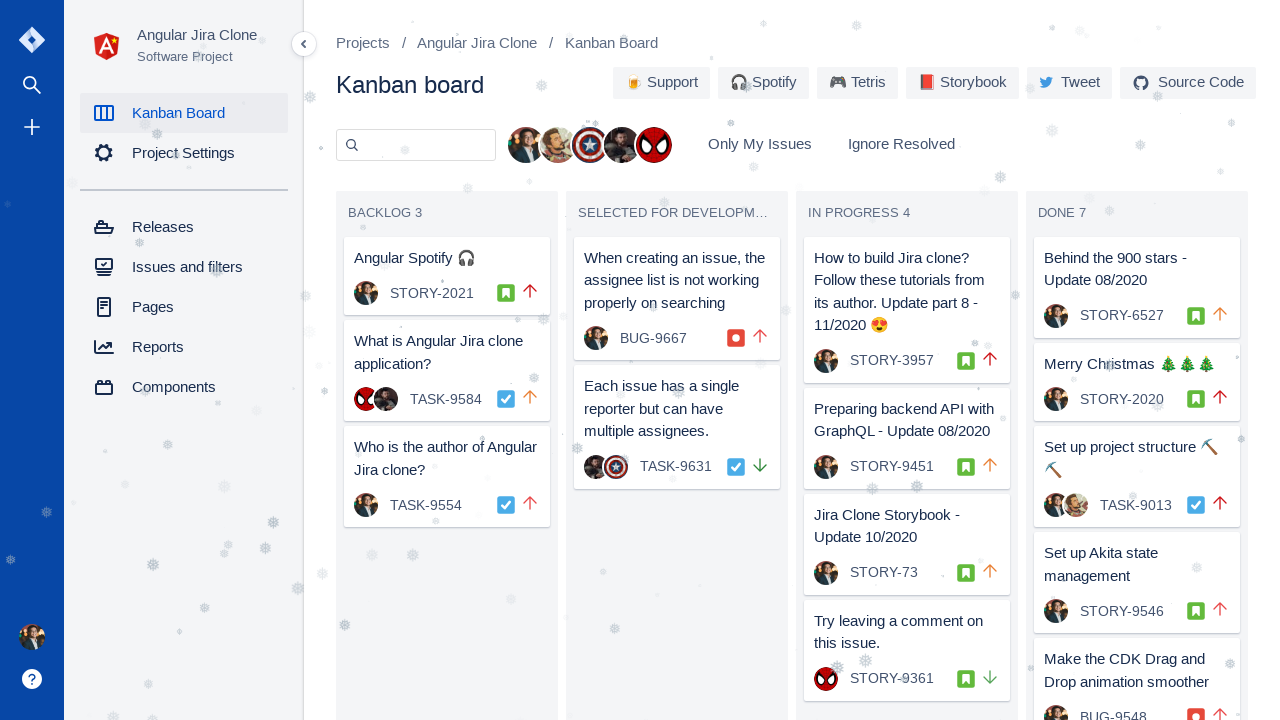

Clicked the 'Ignore Resolved' filter button at (902, 144) on button:has-text('Ignore Resolved')
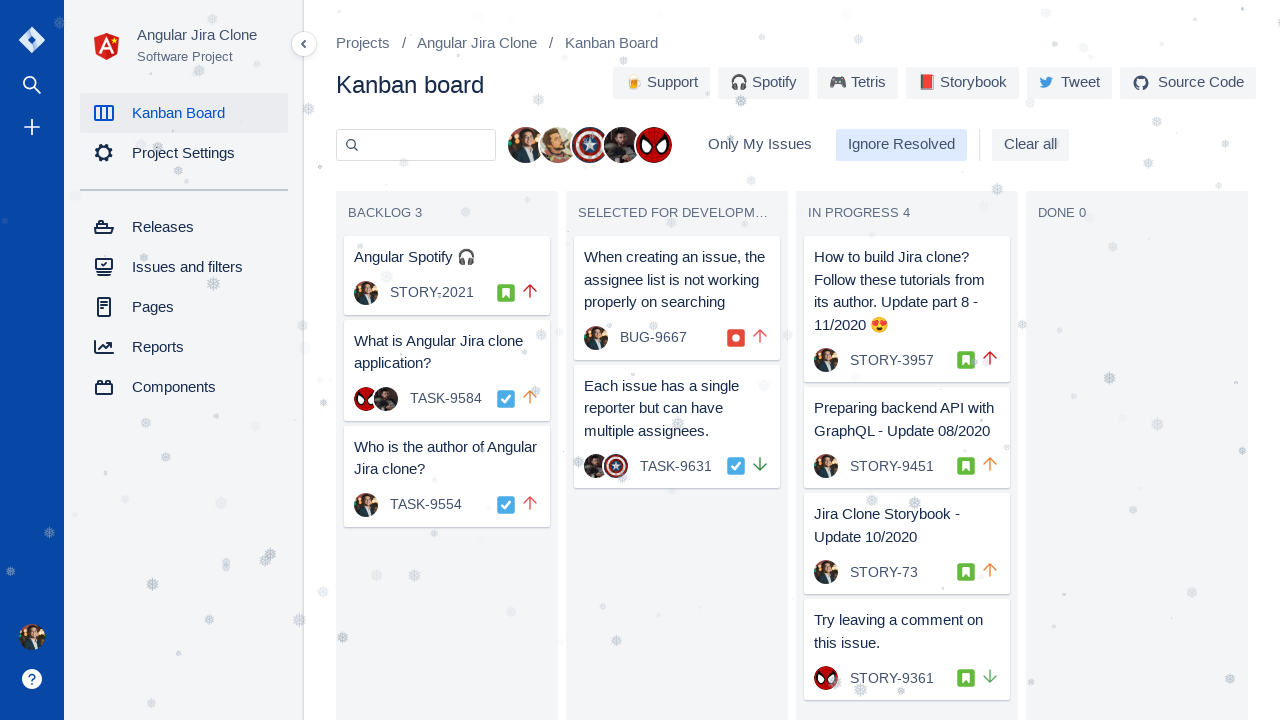

Counted 0 visible cards in Done column after applying filter
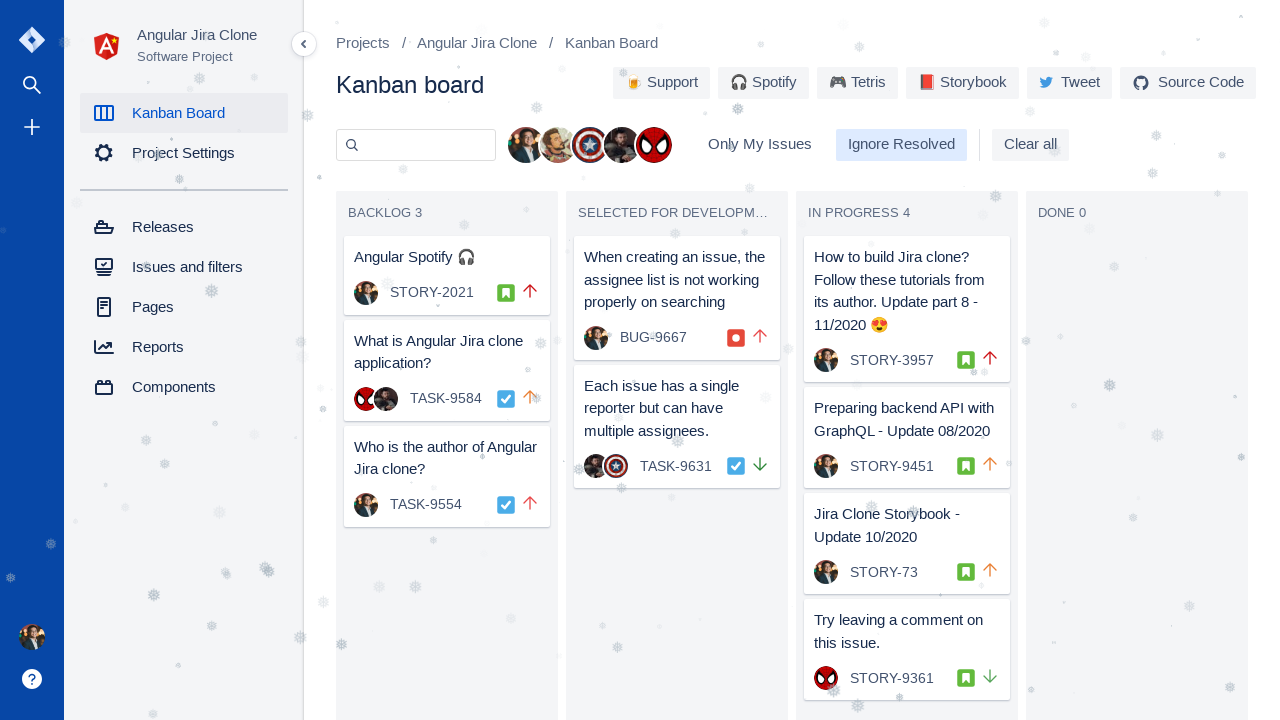

Verified that Done column has no visible cards
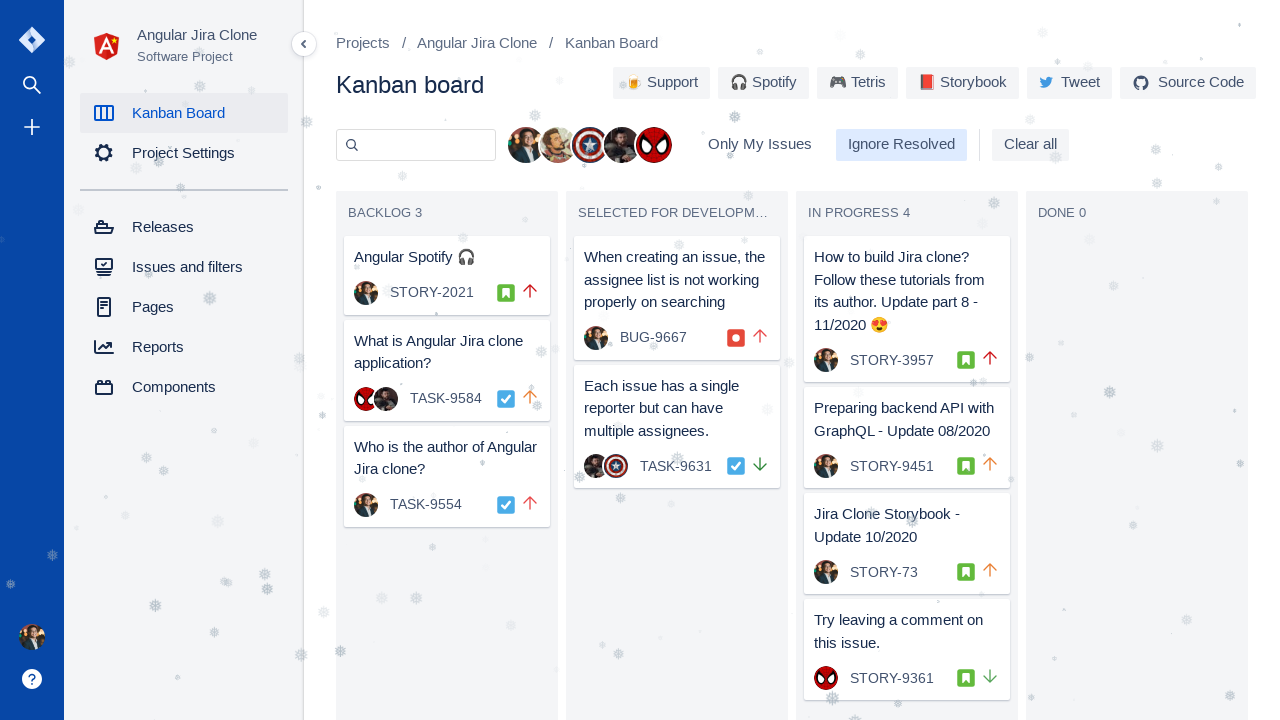

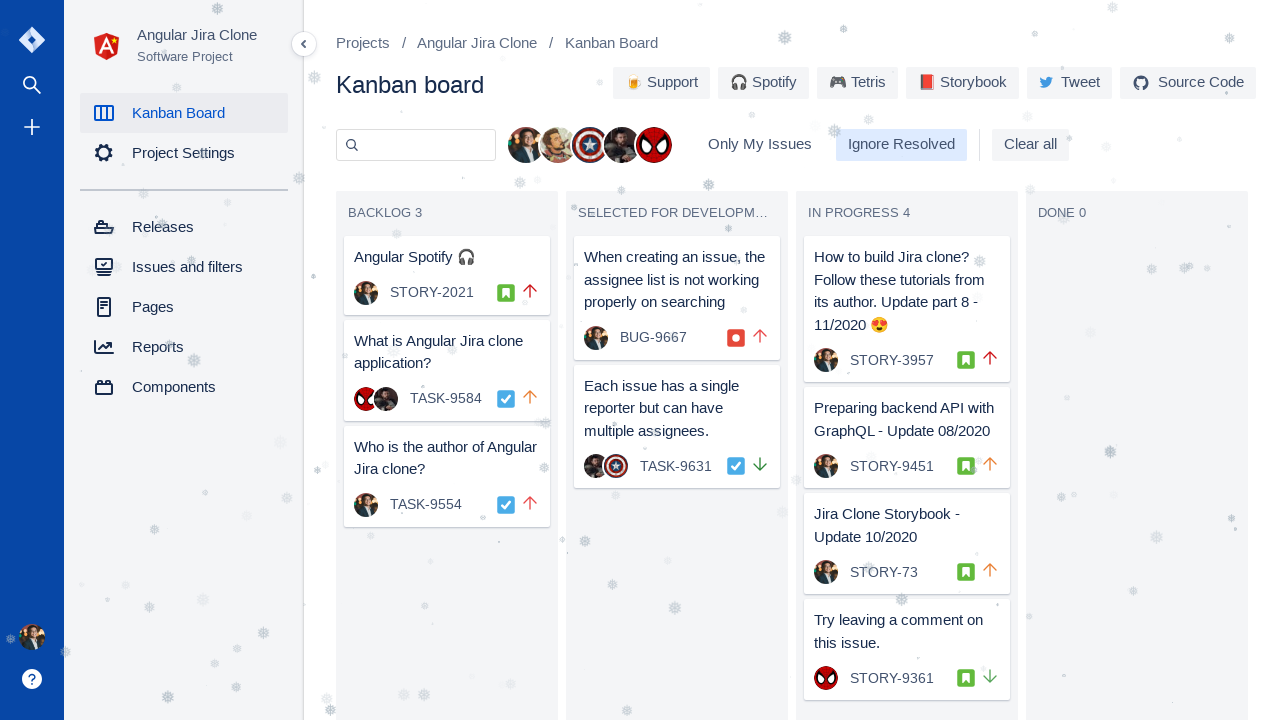